Tests the matrix multiplication functionality on a matrix calculator website by clicking the multiply button, waiting for the animation to complete, and verifying the result matrix is displayed.

Starting URL: http://matrixmultiplication.xyz/

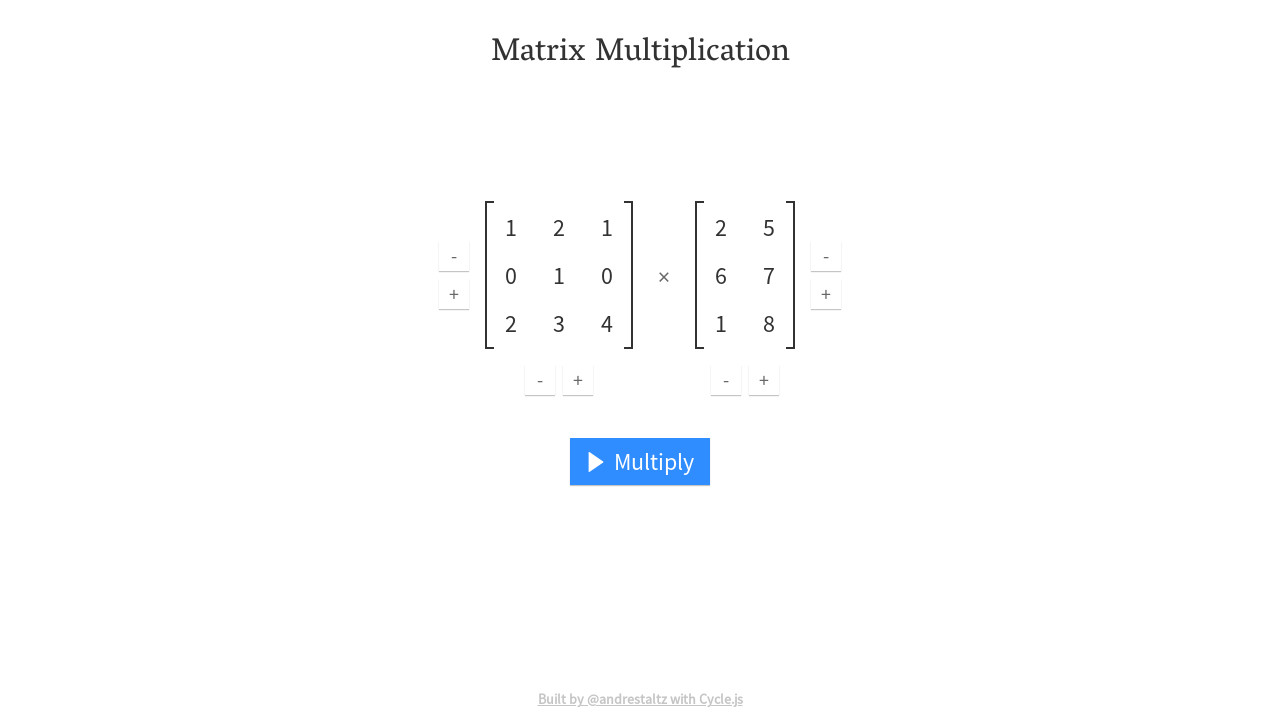

Waited for matrix input fields to be visible
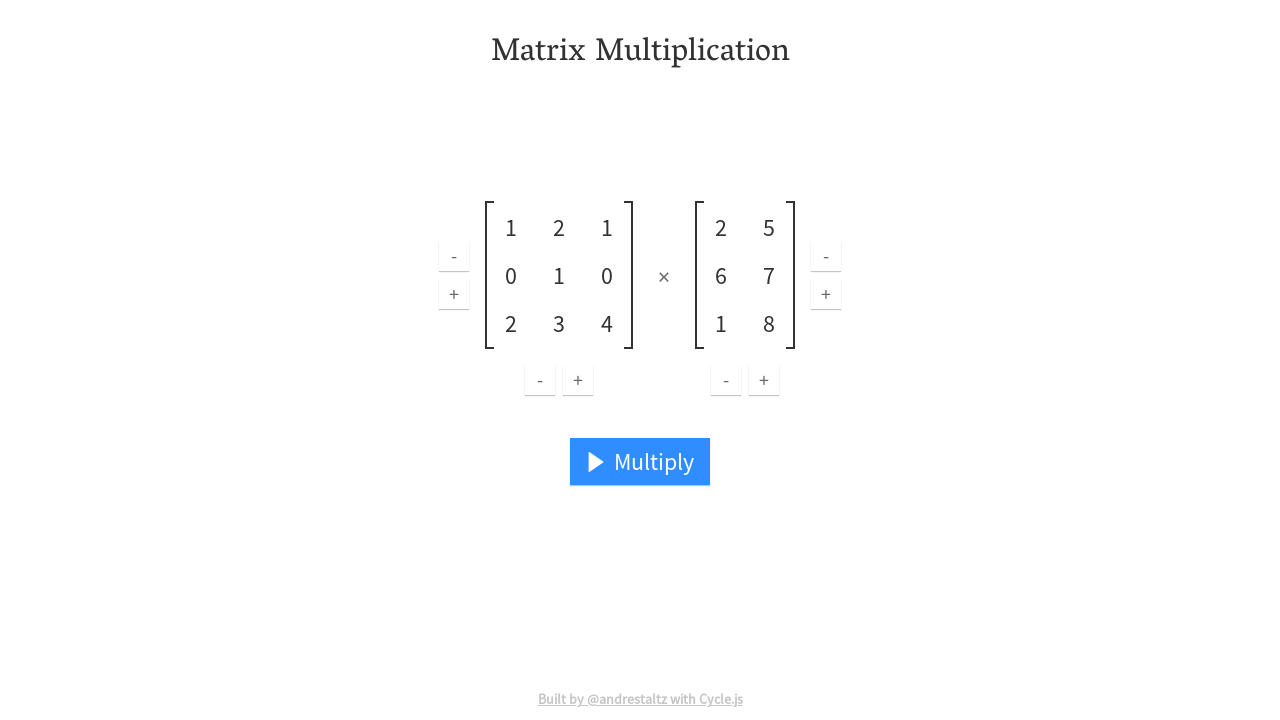

Clicked the multiply button to start matrix multiplication at (640, 462) on .multiply
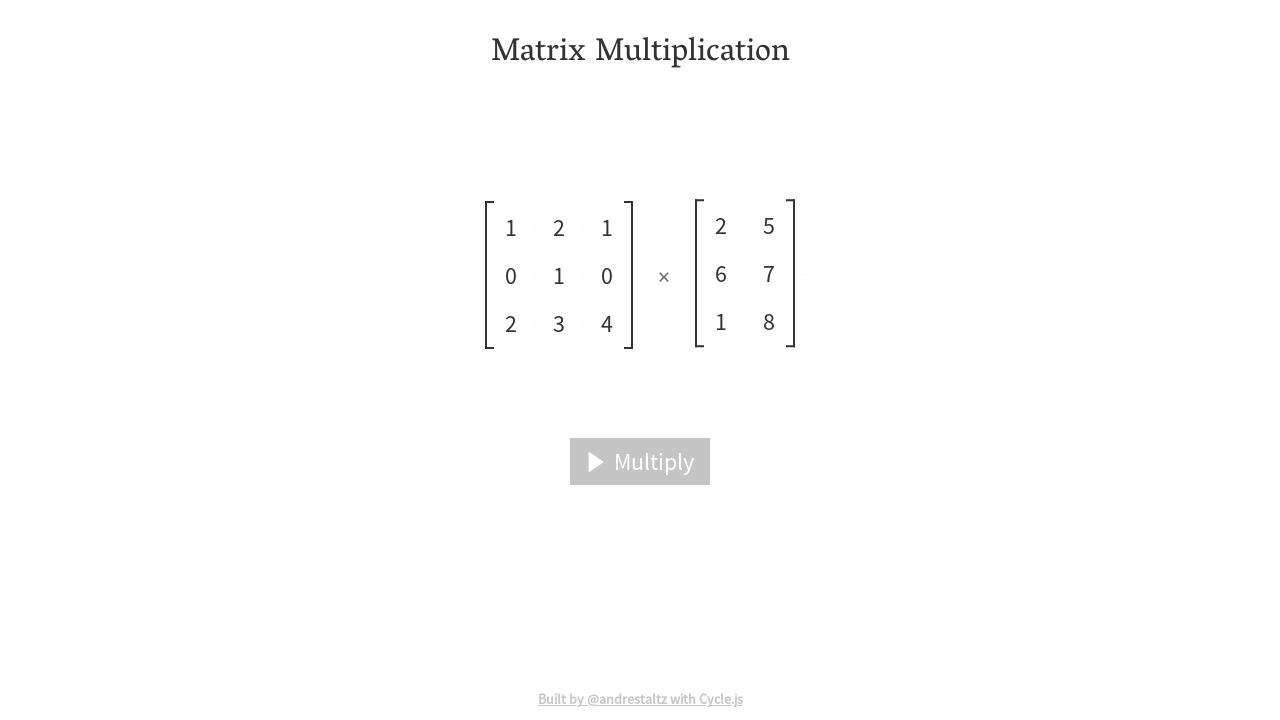

End button appeared, animation is in progress
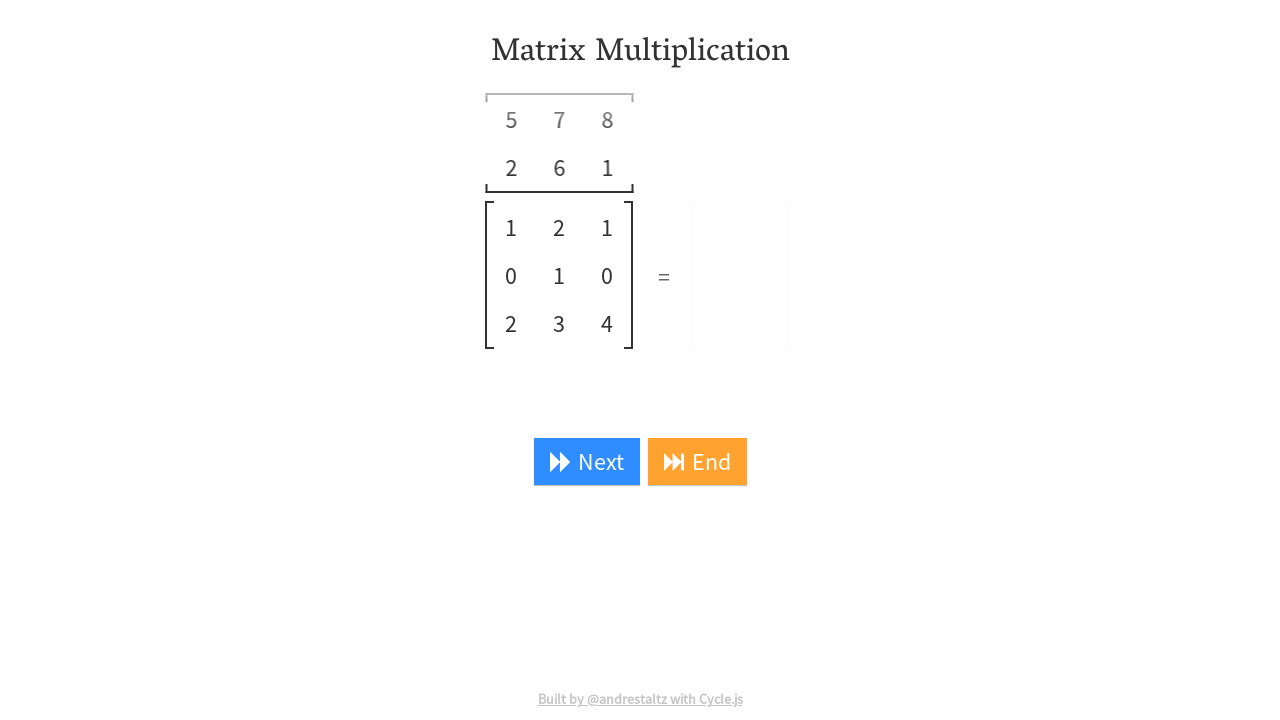

Clicked the end button to complete the animation at (697, 462) on .end
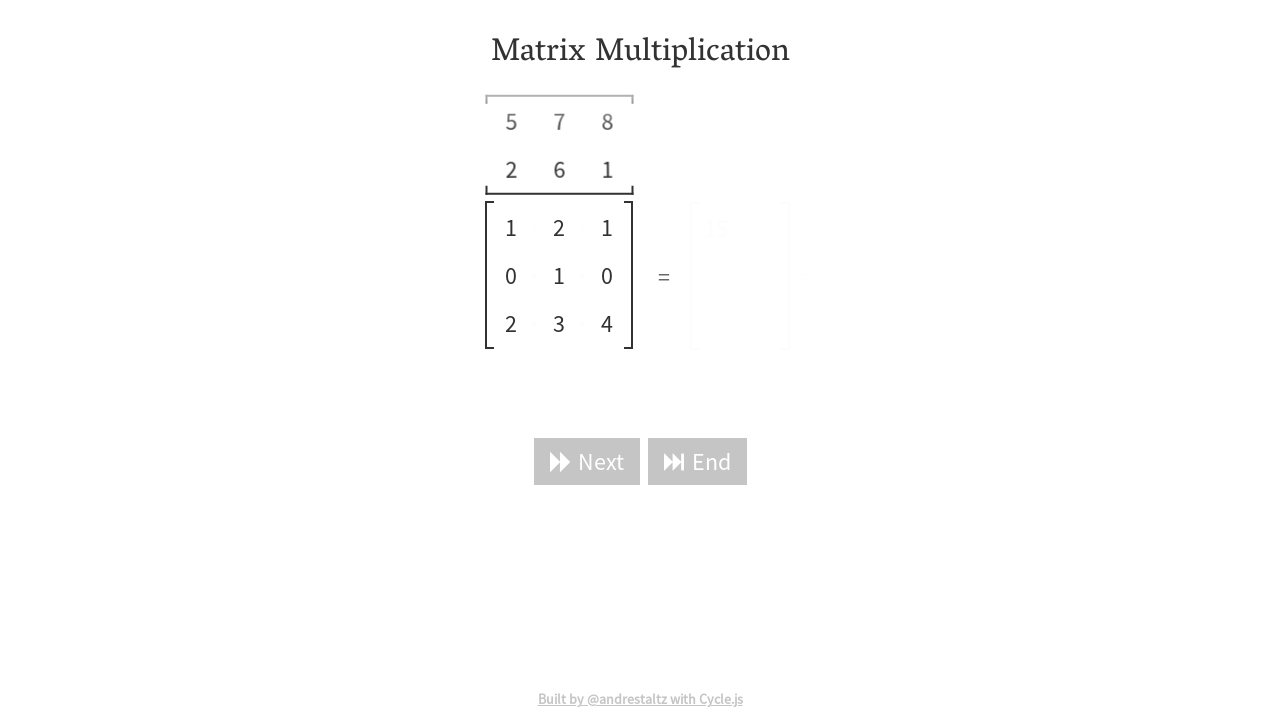

Reset button appeared, indicating multiplication is complete
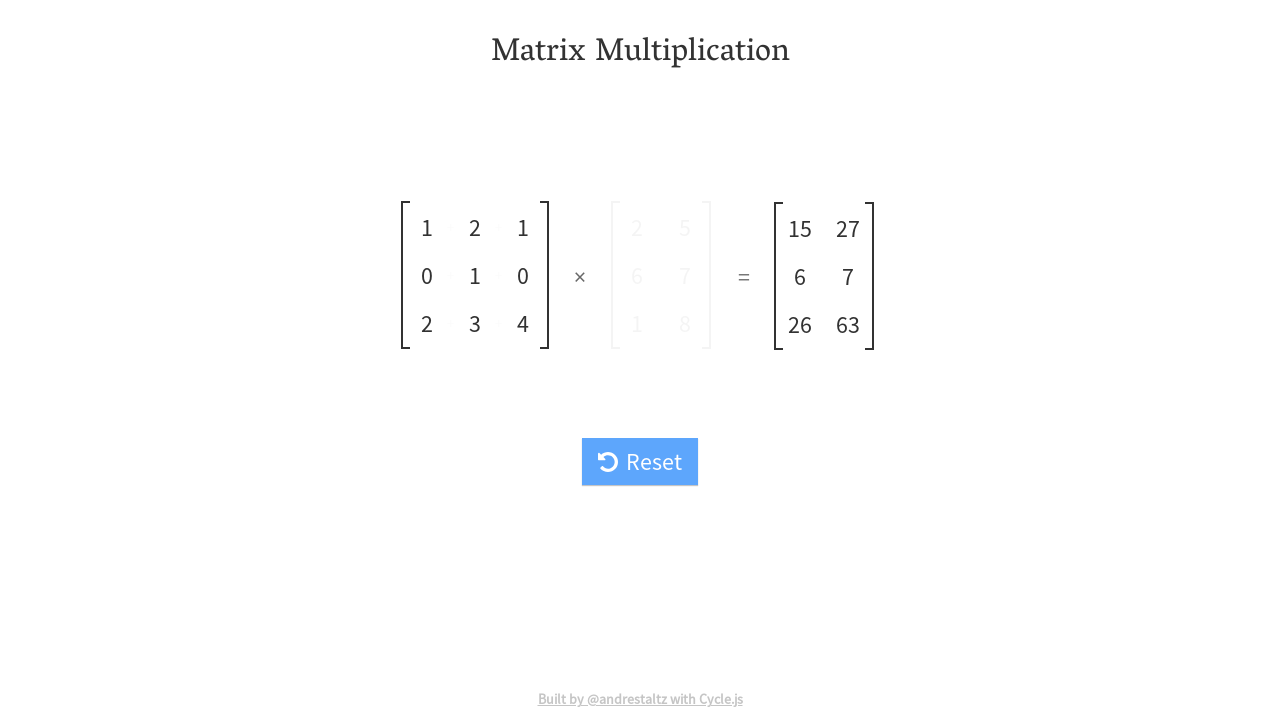

Result matrix is displayed on the page
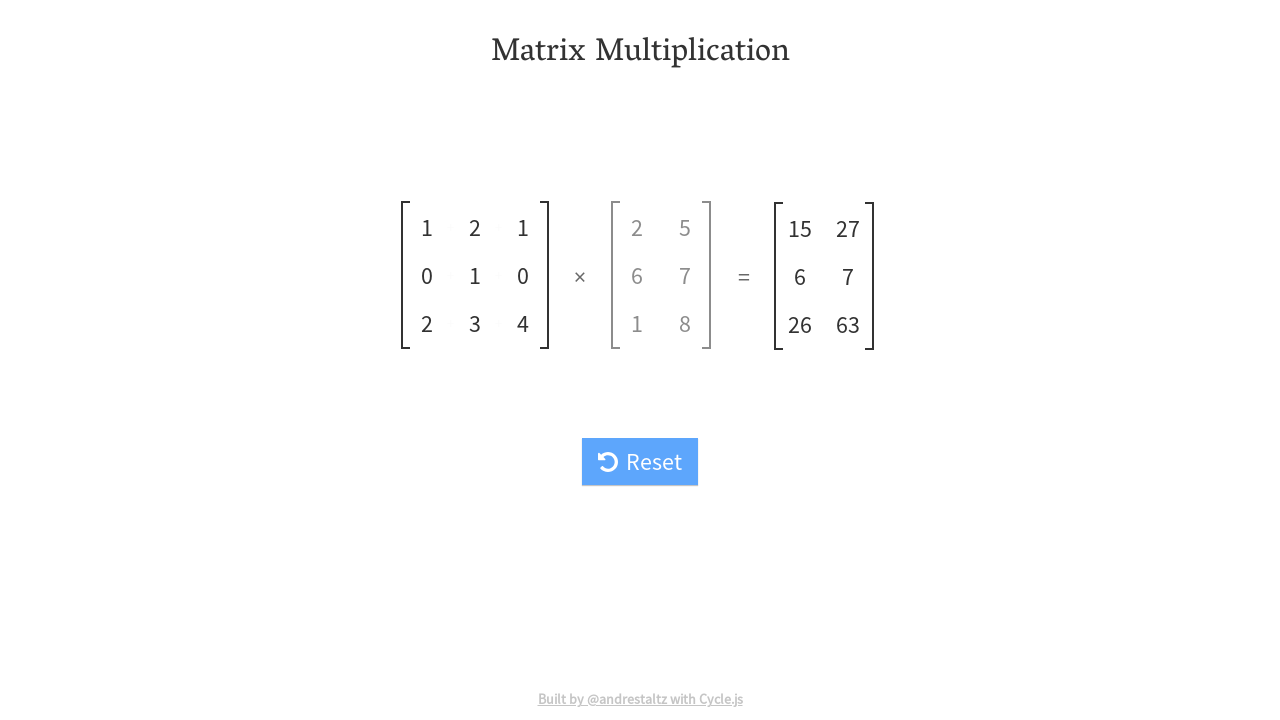

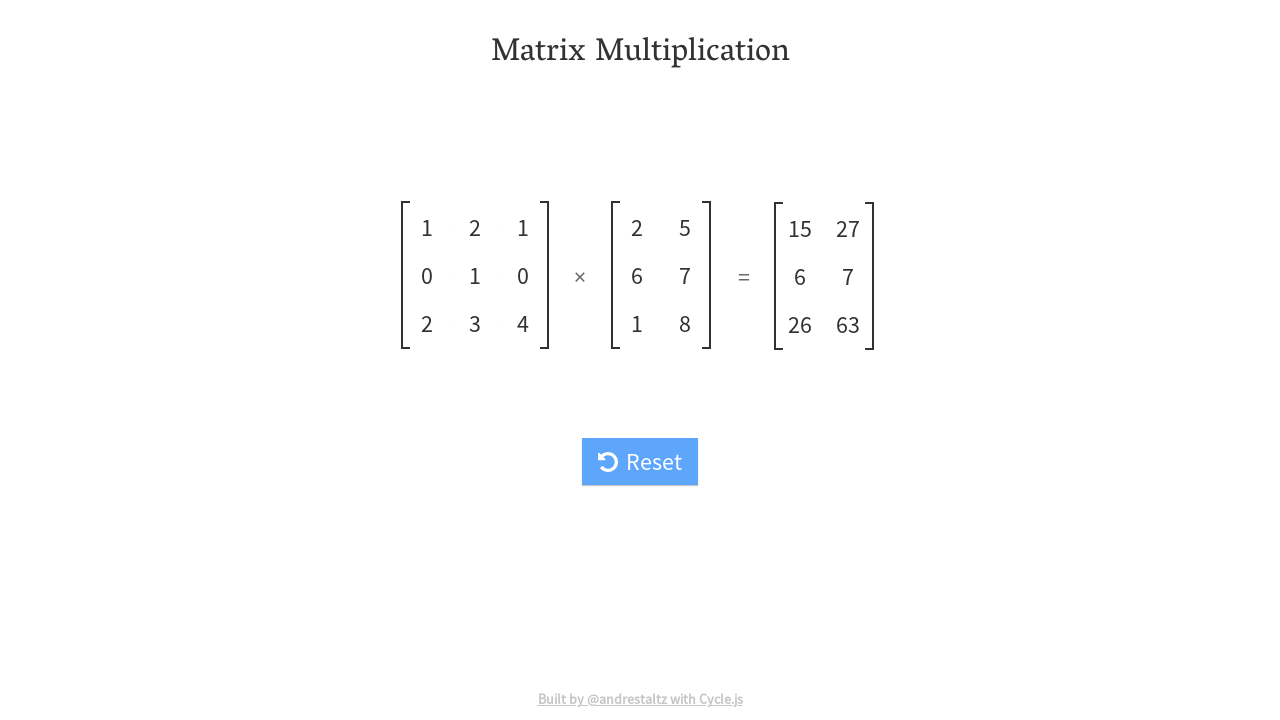